Clicks on the Locate button to access store locator functionality

Starting URL: https://www.bluestone.com/

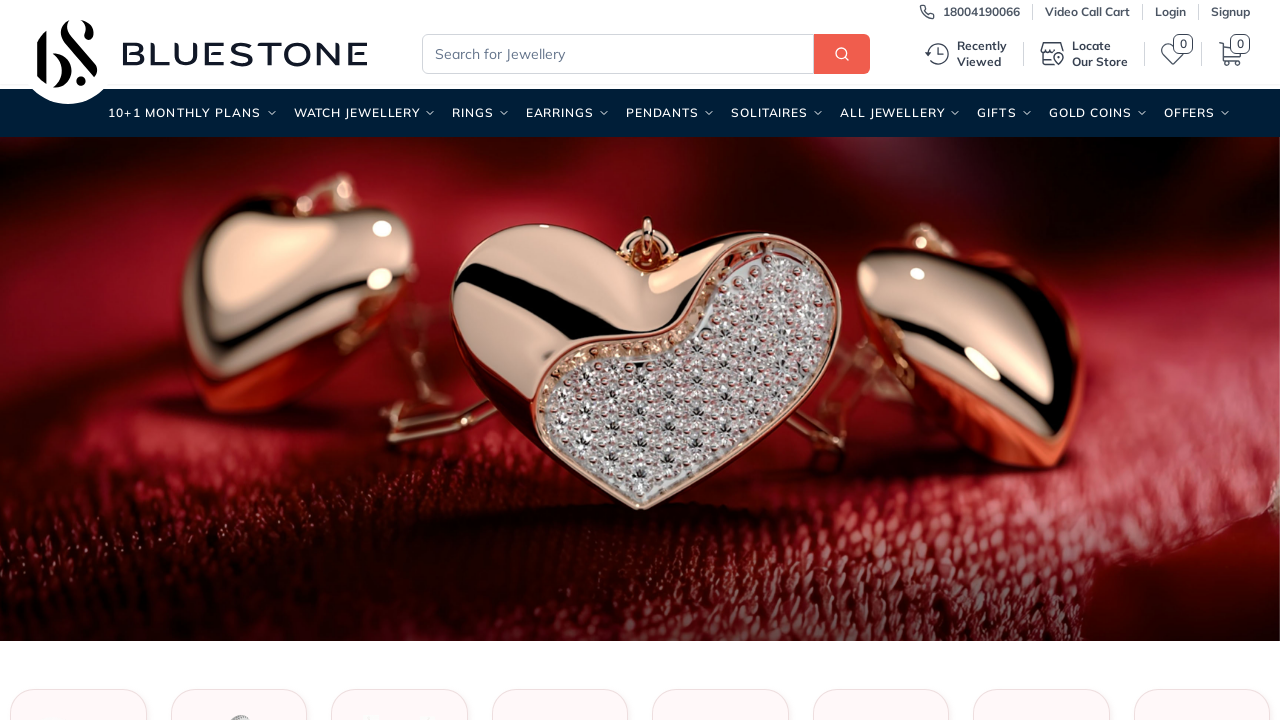

Clicked on Locate button to access store locator functionality at (1100, 54) on xpath=//span[contains(.,'Locate')]
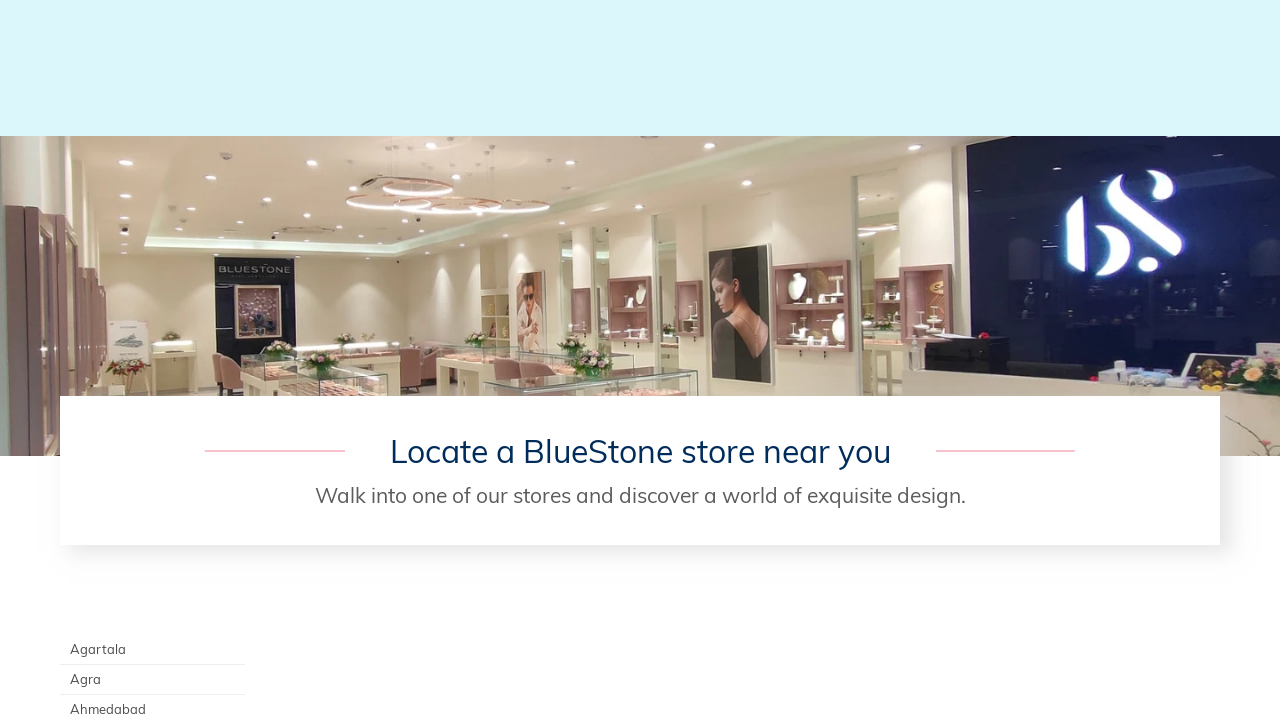

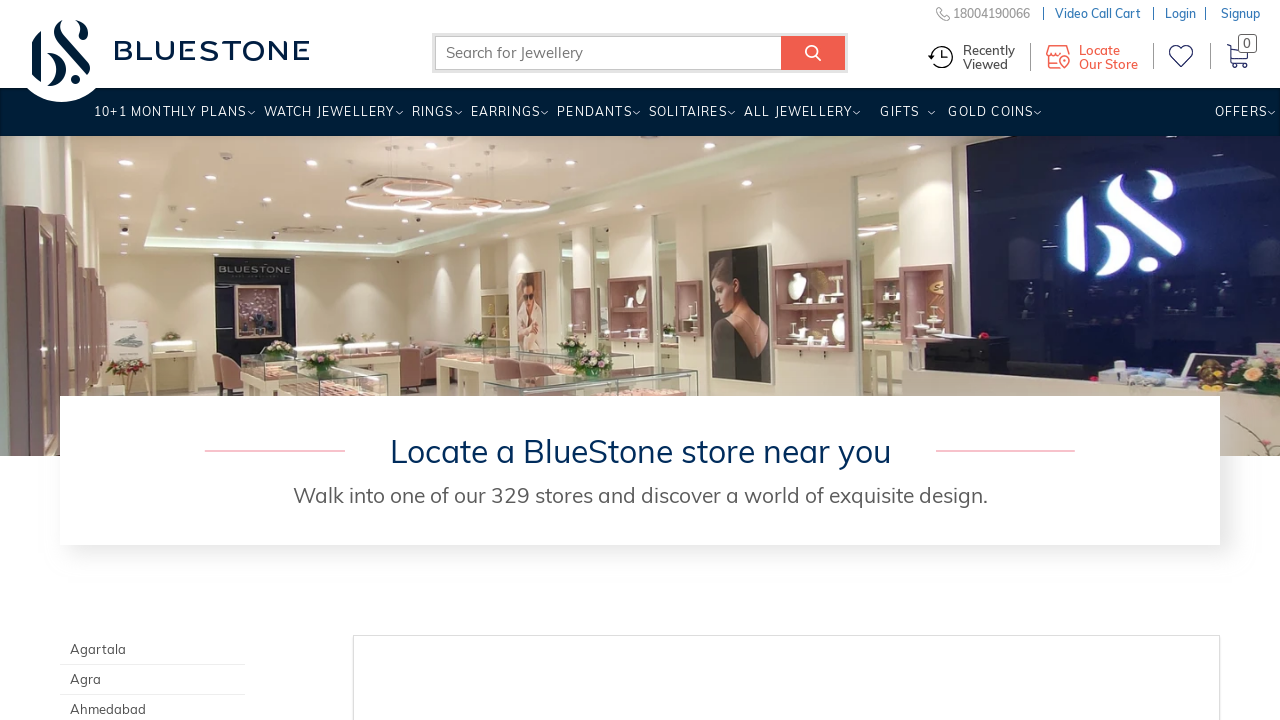